Tests explicit wait functionality by waiting for a price element to show $100, then clicking a book button, reading a value, calculating a result using logarithm and sine functions, and submitting the answer.

Starting URL: http://suninjuly.github.io/explicit_wait2.html

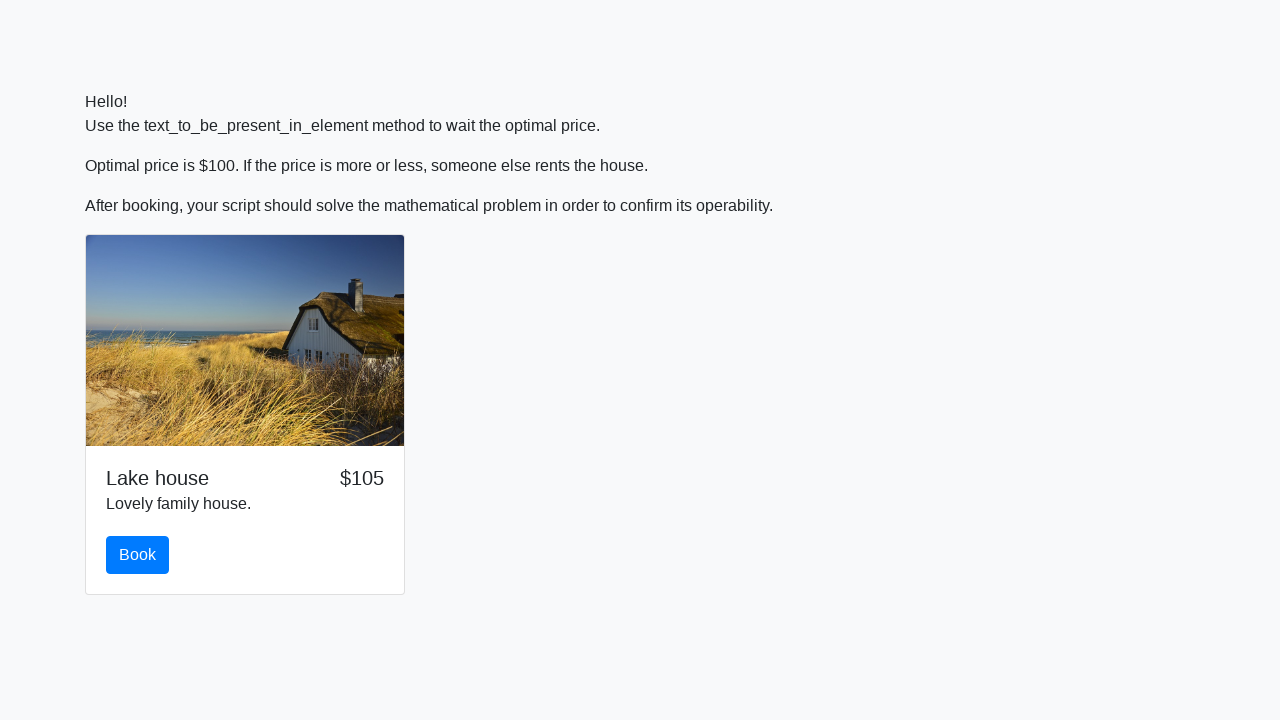

Waited for price element to display $100
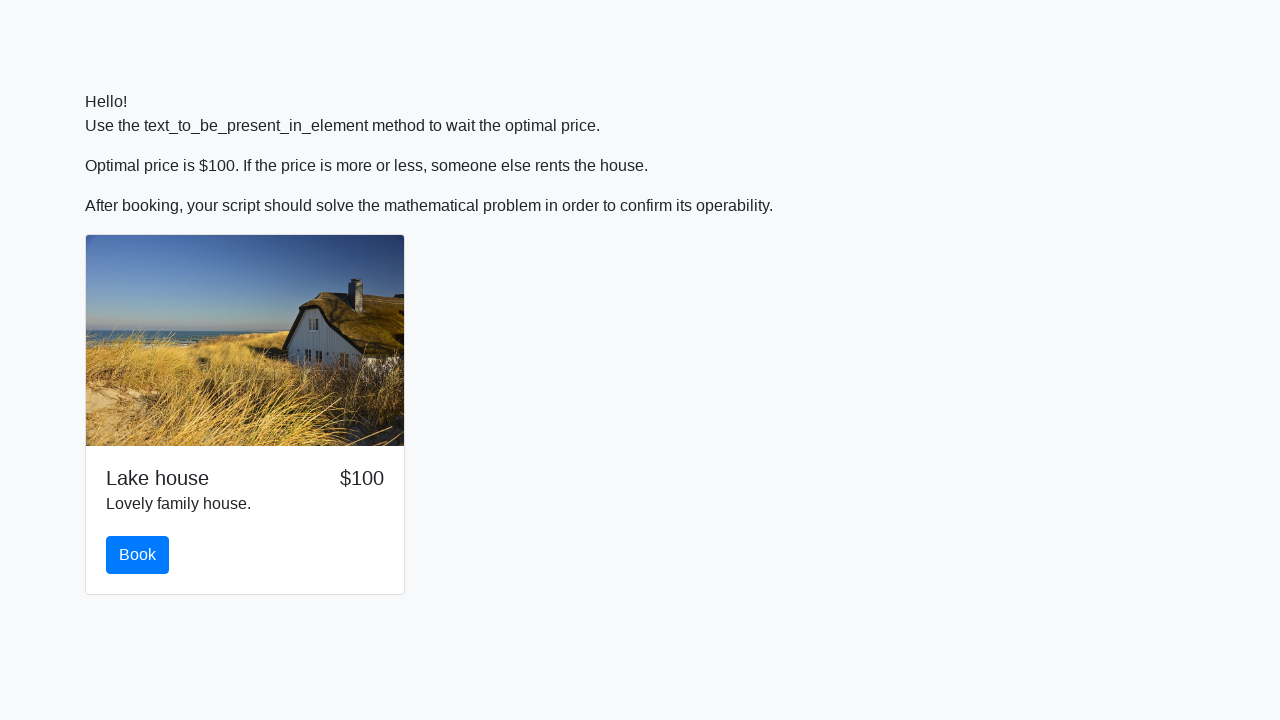

Clicked the book button at (138, 555) on #book
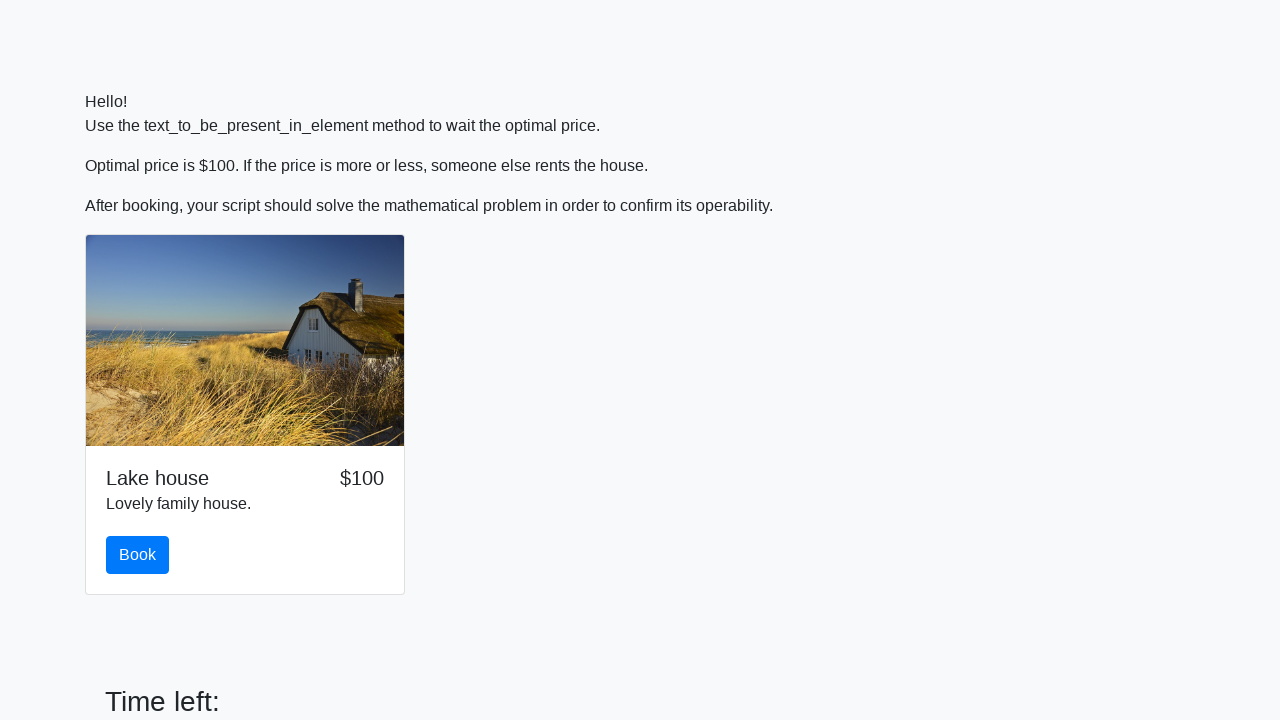

Read x value from input_value element: 650
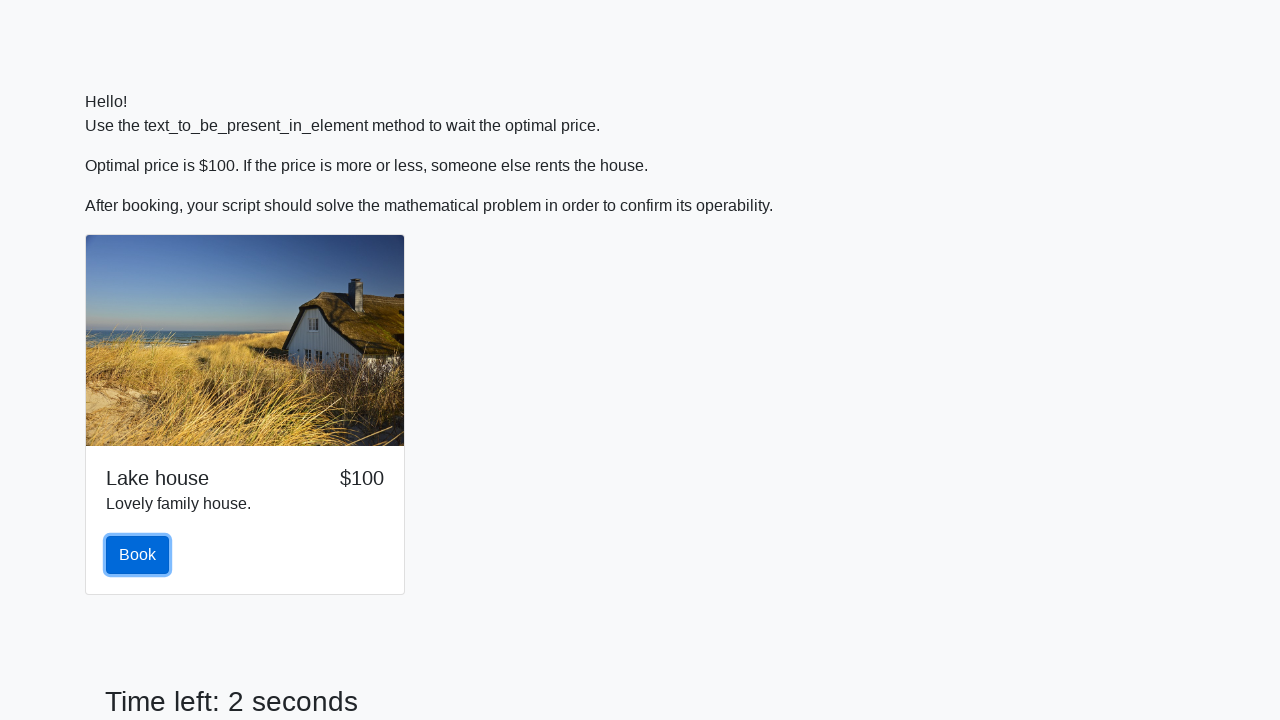

Calculated y value using logarithm and sine functions: 1.2966536421520853
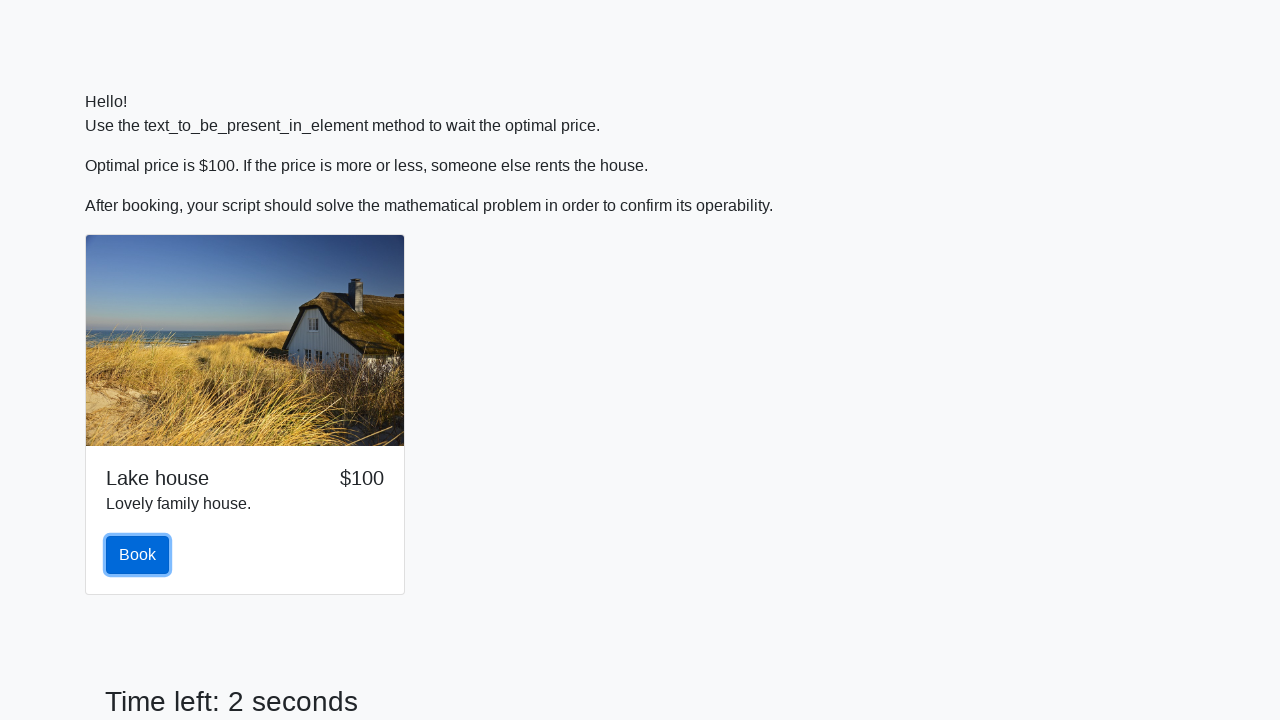

Filled form control input with calculated value on .form-control
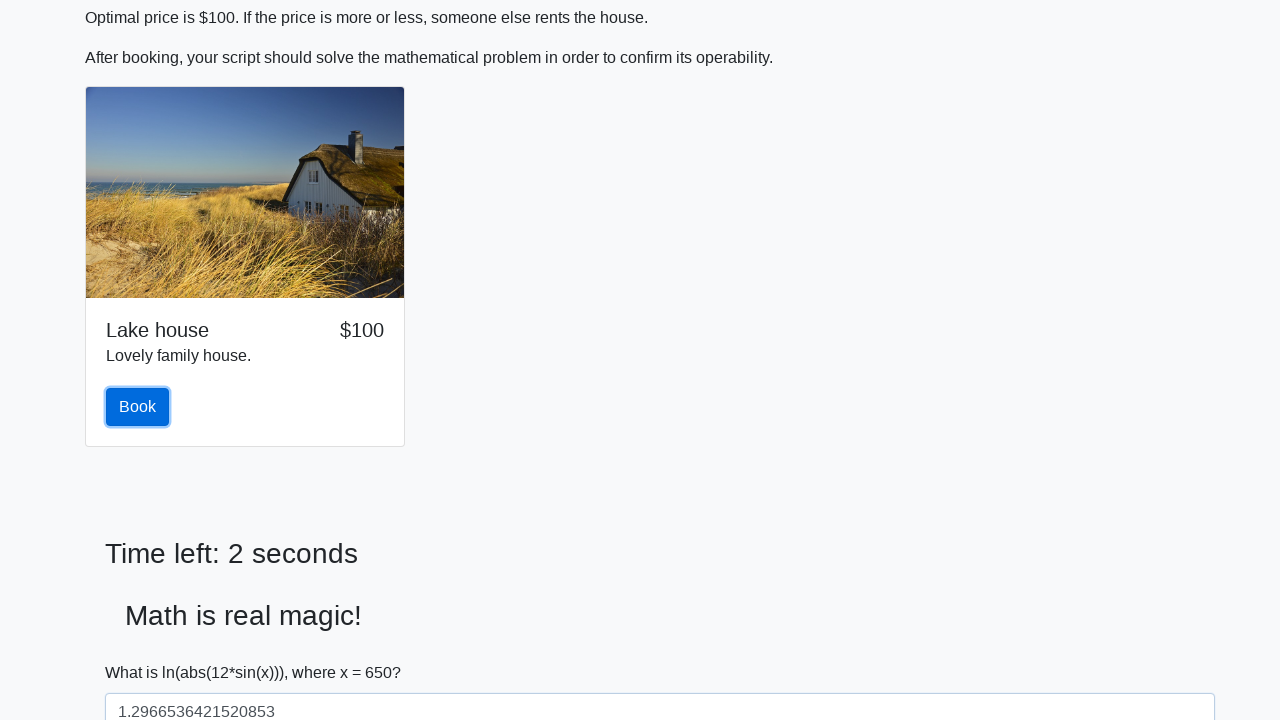

Clicked the solve button to submit the answer at (143, 651) on #solve
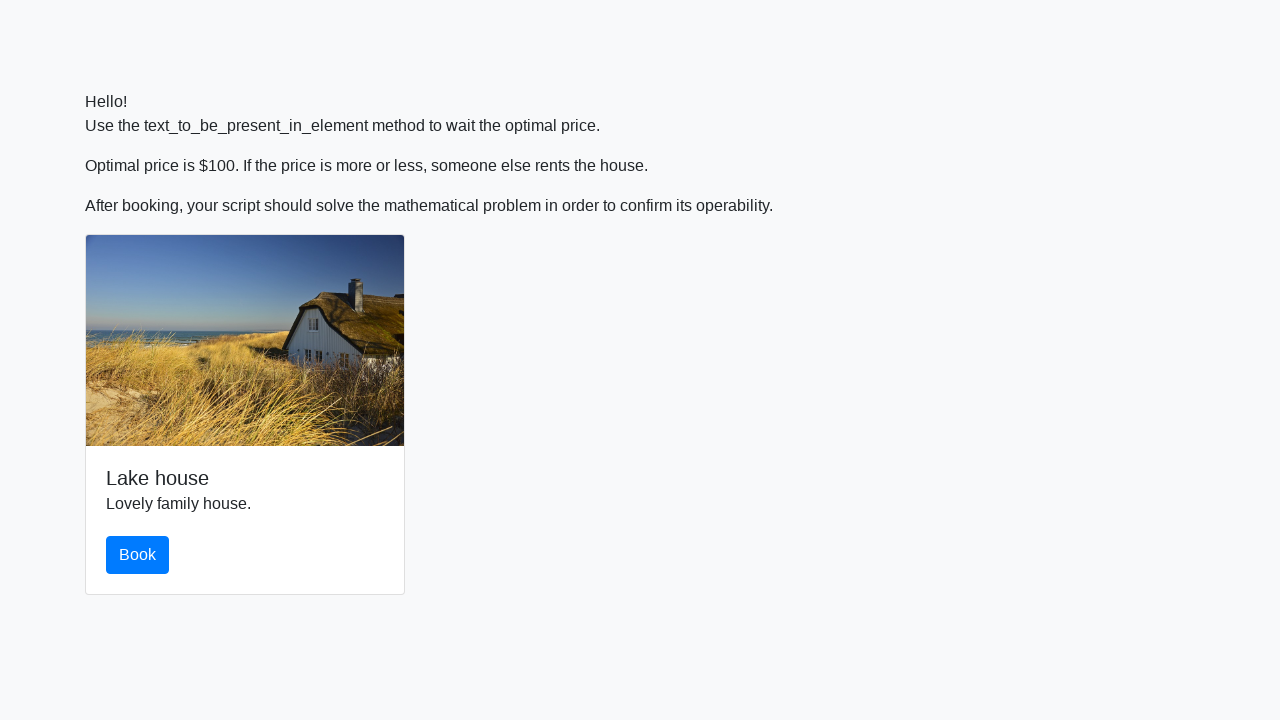

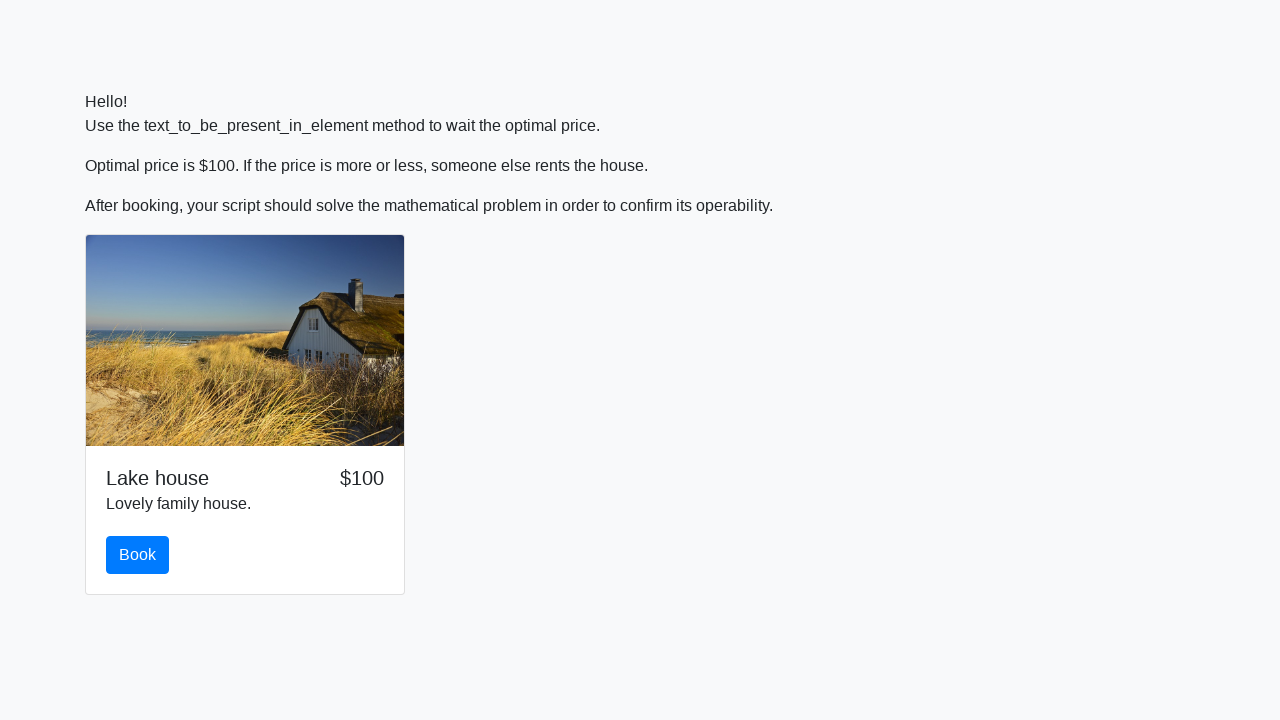